Navigates to GitHub homepage, then visits a user profile page, checks the page title, and navigates back to the homepage

Starting URL: https://github.com

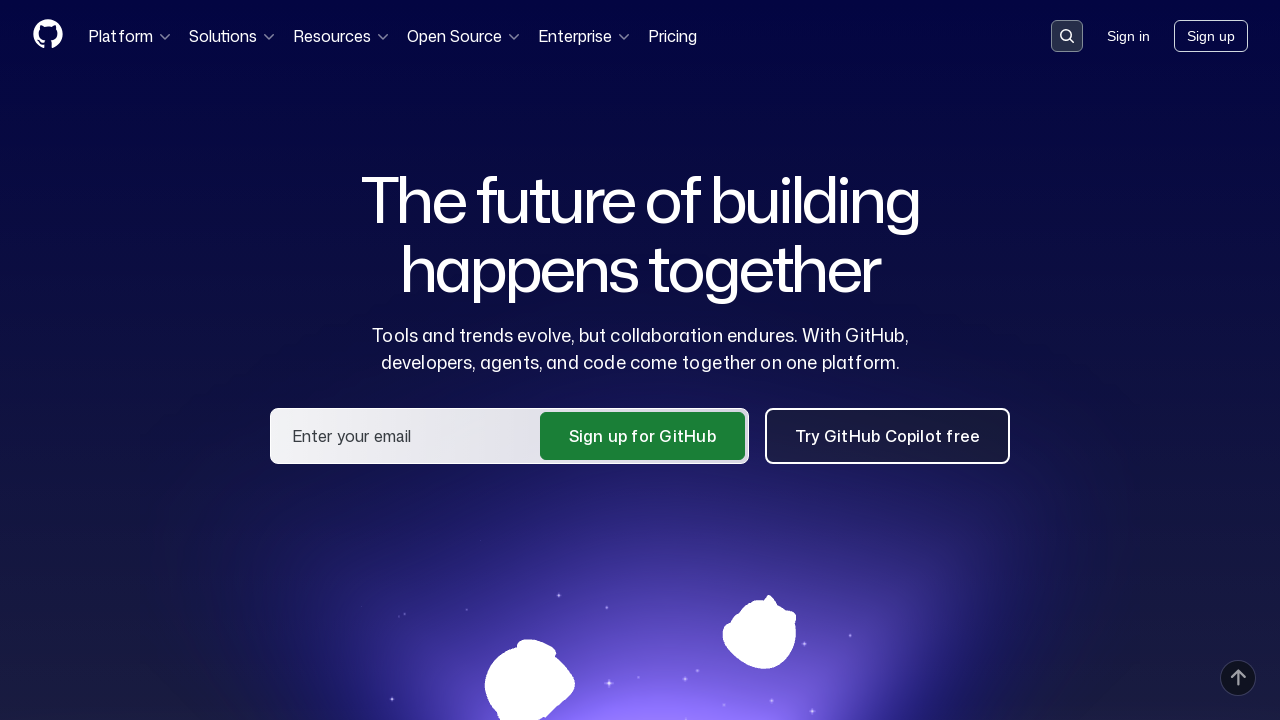

GitHub homepage loaded (domcontentloaded)
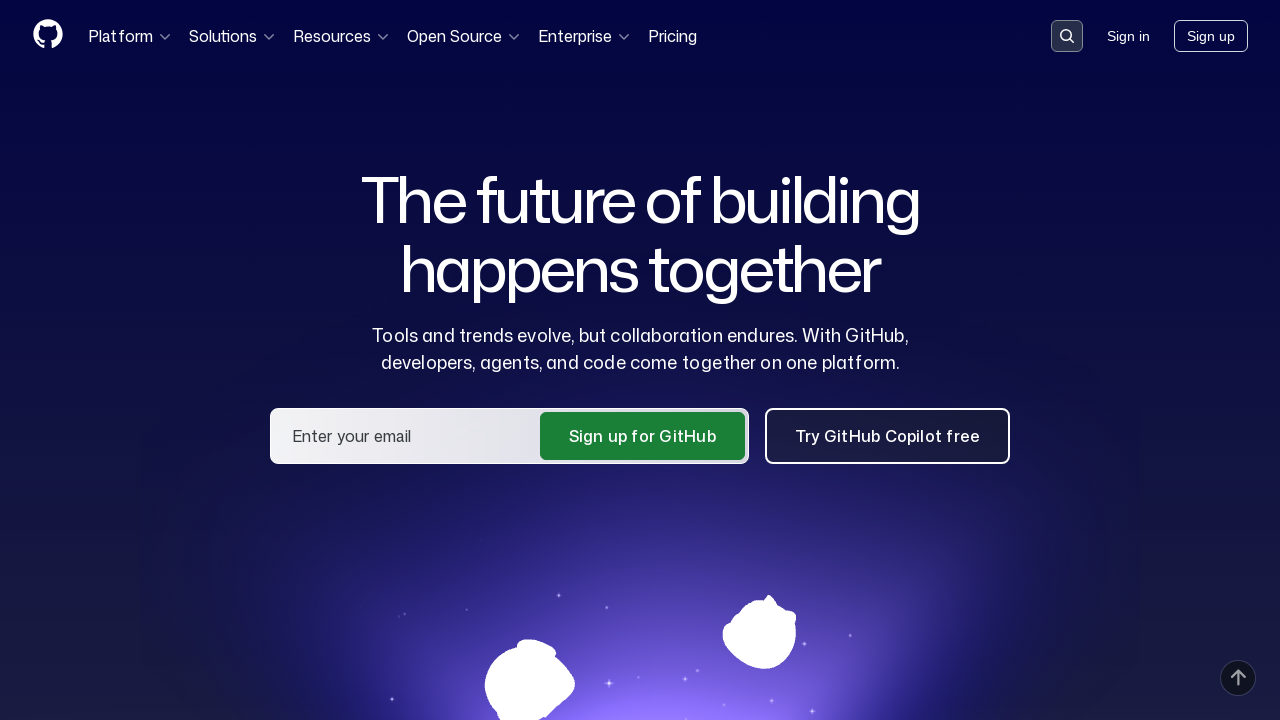

Navigated to user profile page (https://github.com/SelimTekin)
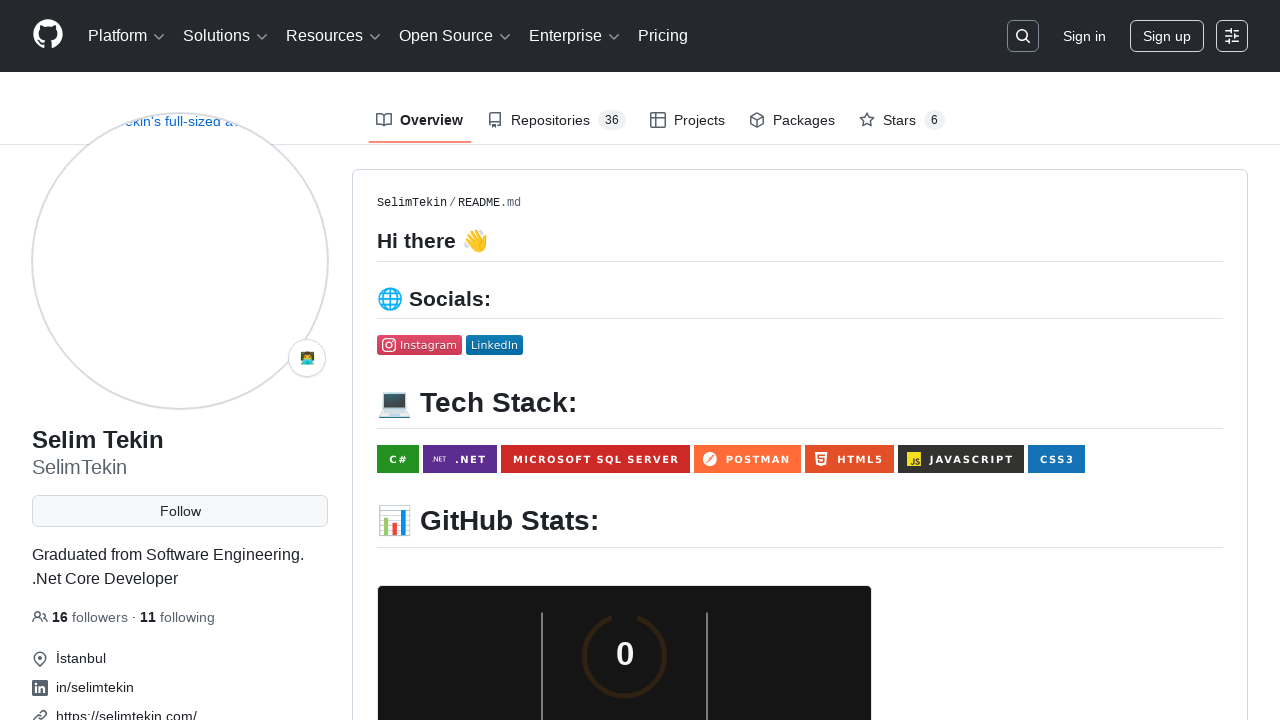

User profile page loaded (domcontentloaded)
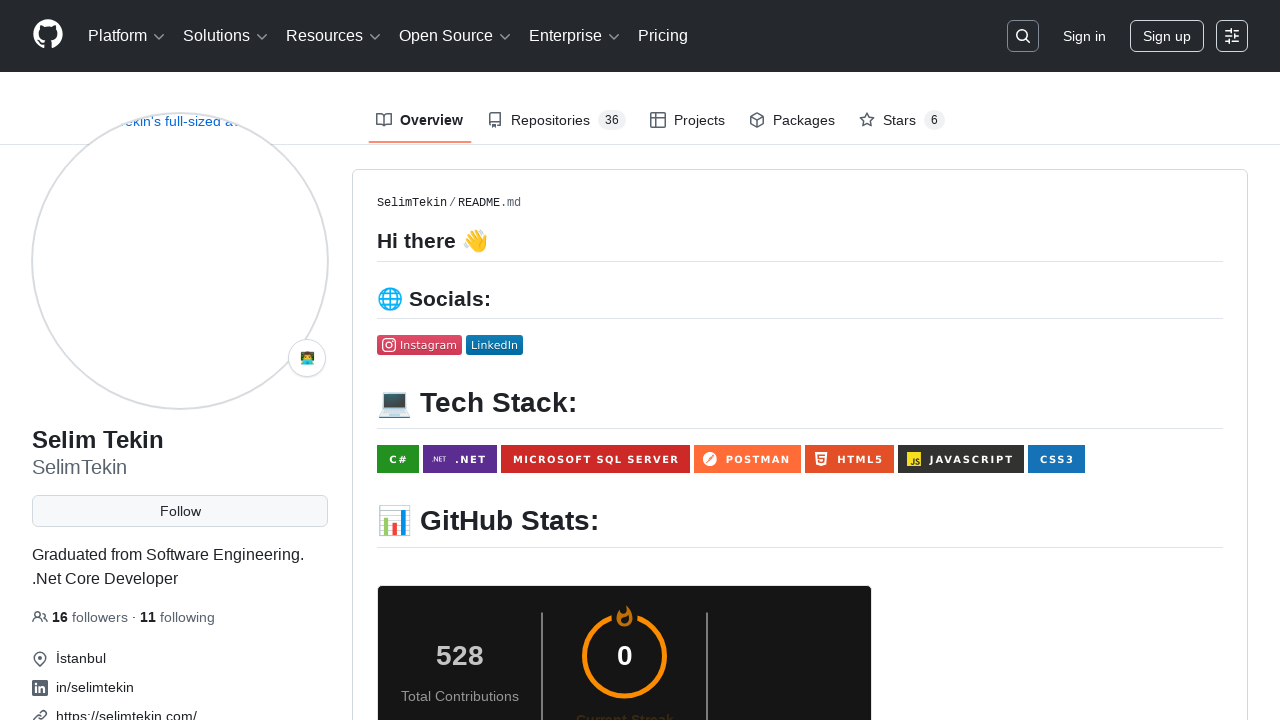

Navigated back to GitHub homepage
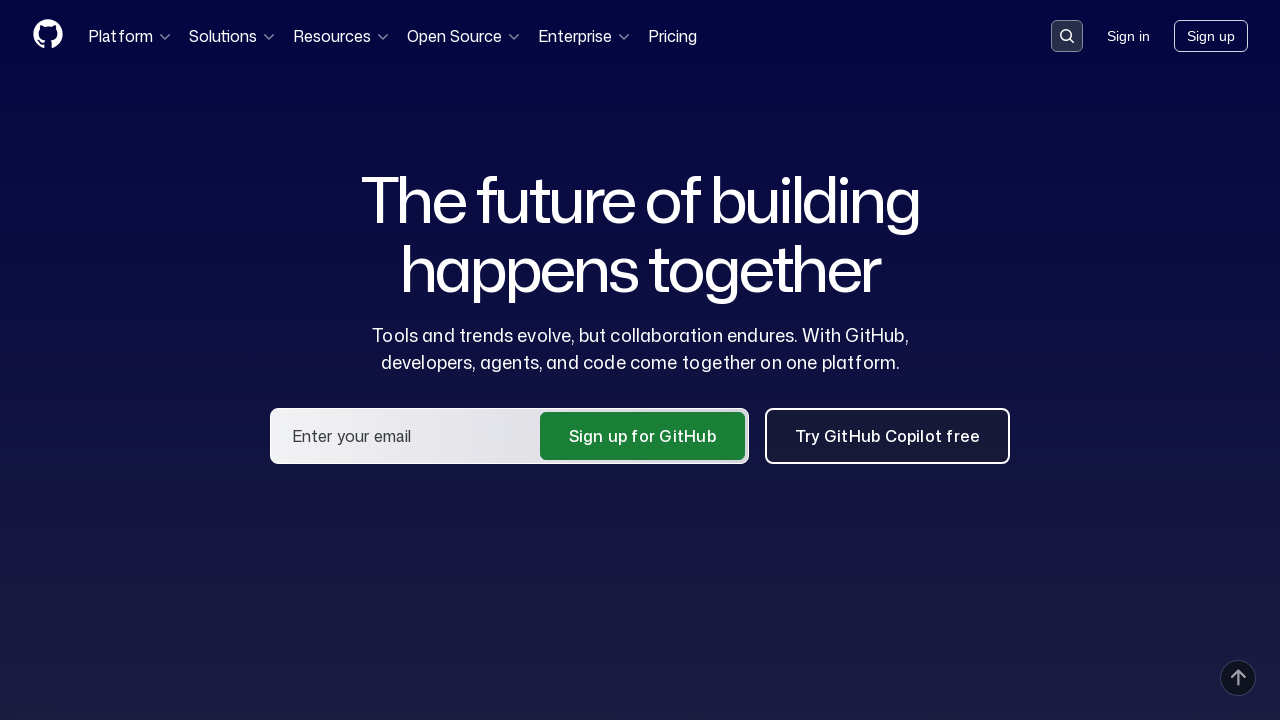

Homepage reloaded after back navigation (domcontentloaded)
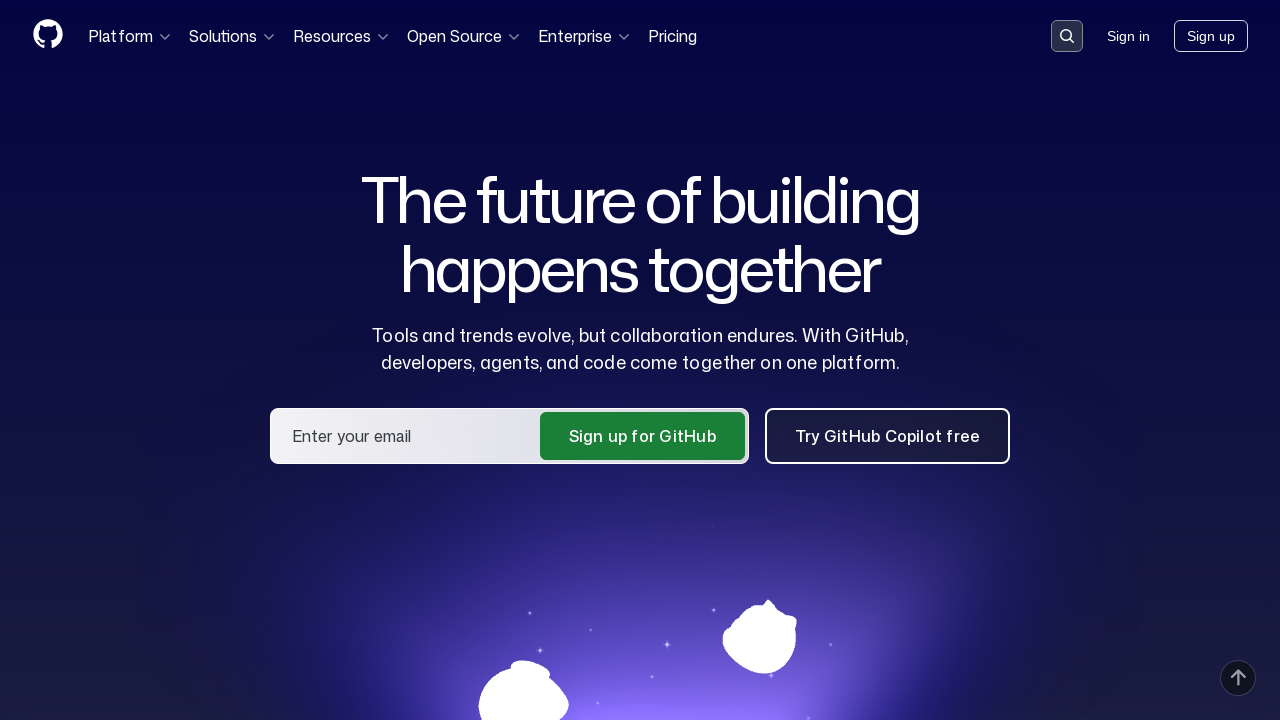

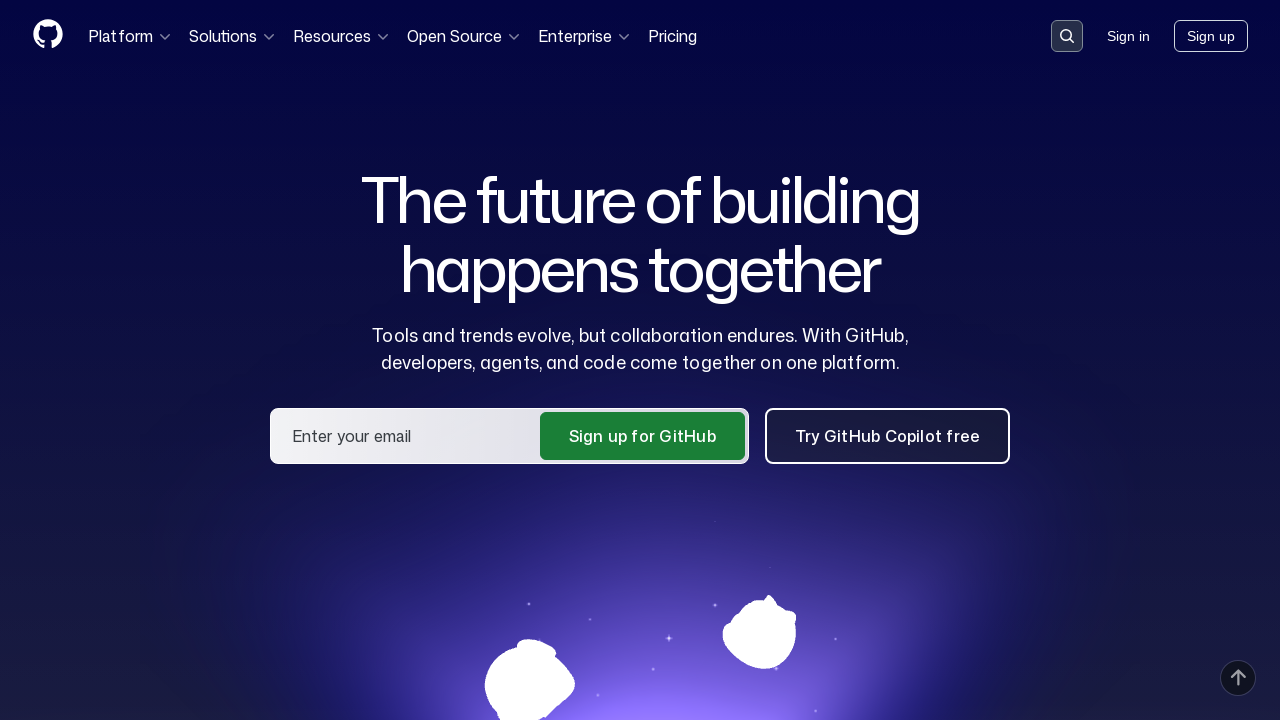